Tests drag and drop functionality by dragging an element and dropping it onto a target droppable area on the jQuery UI demo page

Starting URL: https://jqueryui.com/resources/demos/droppable/default.html

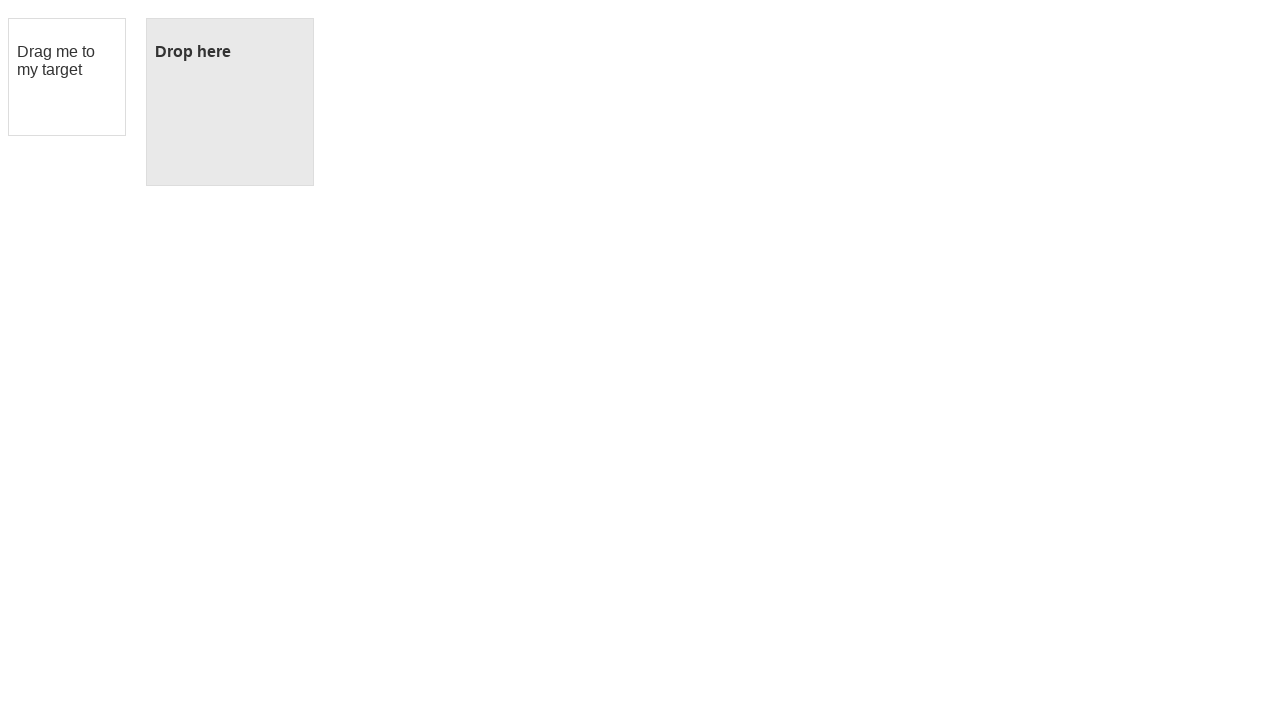

Located the draggable element
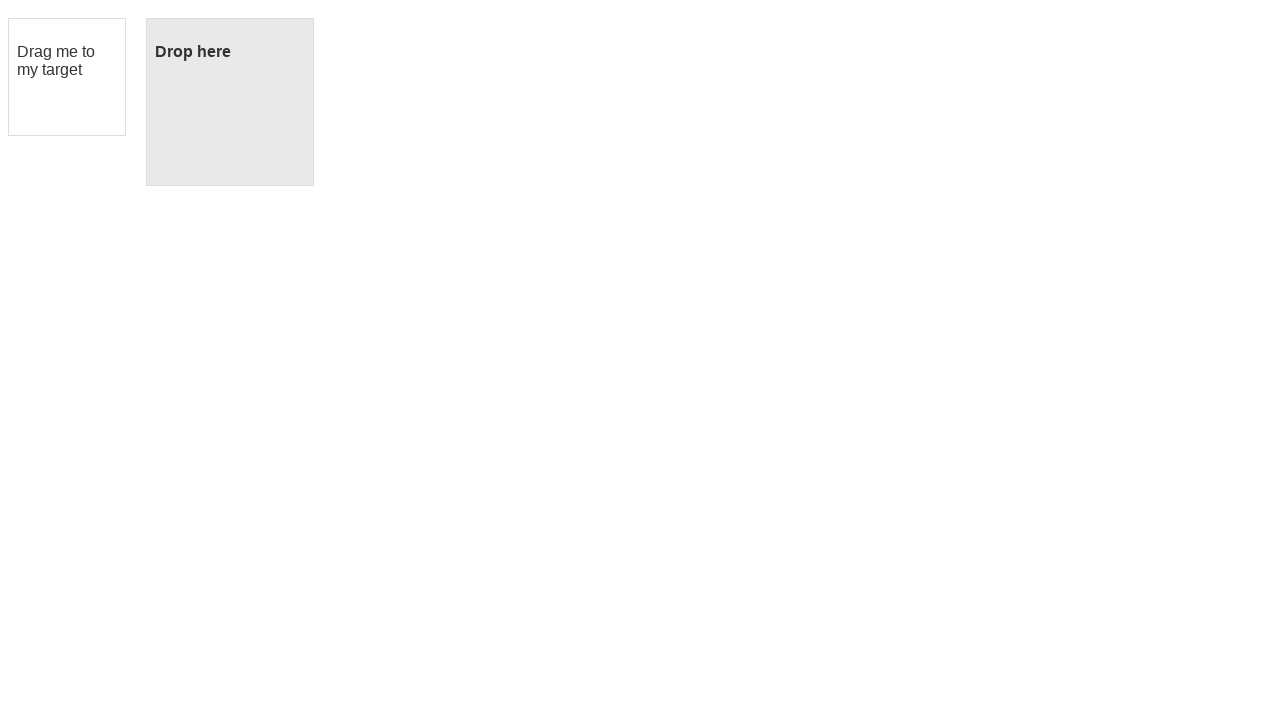

Located the droppable target element
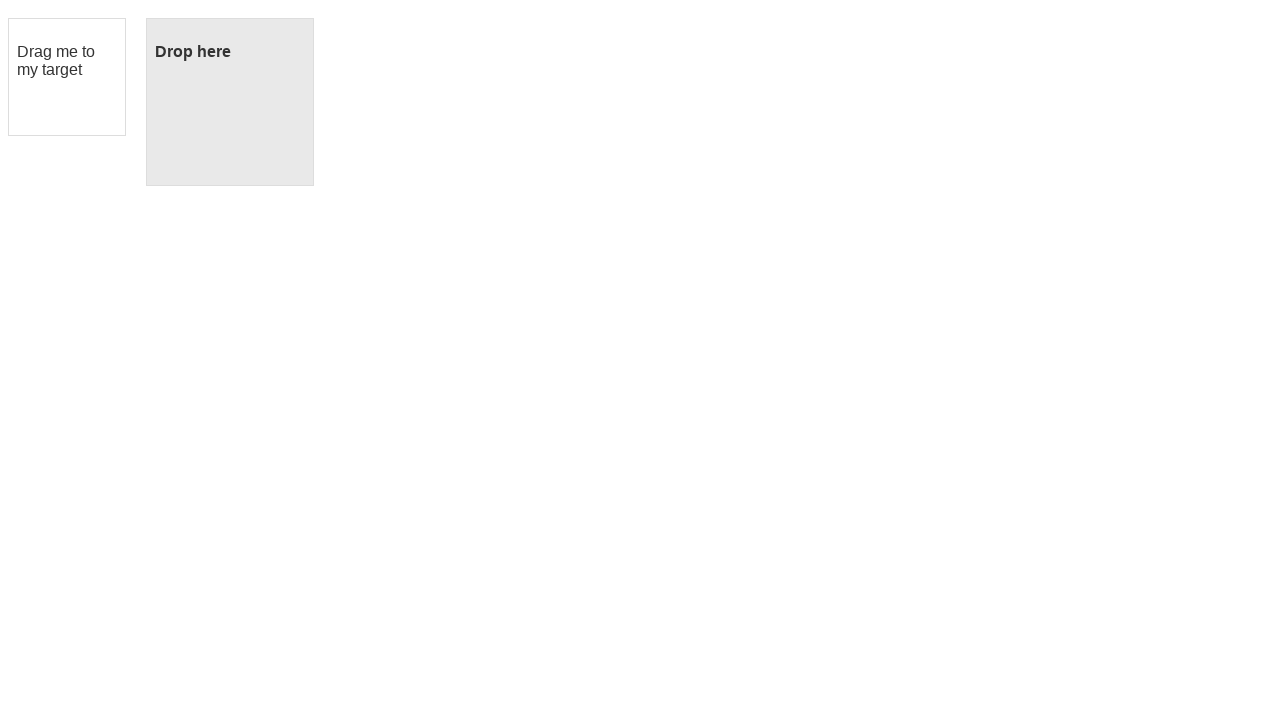

Dragged the element onto the droppable target at (230, 102)
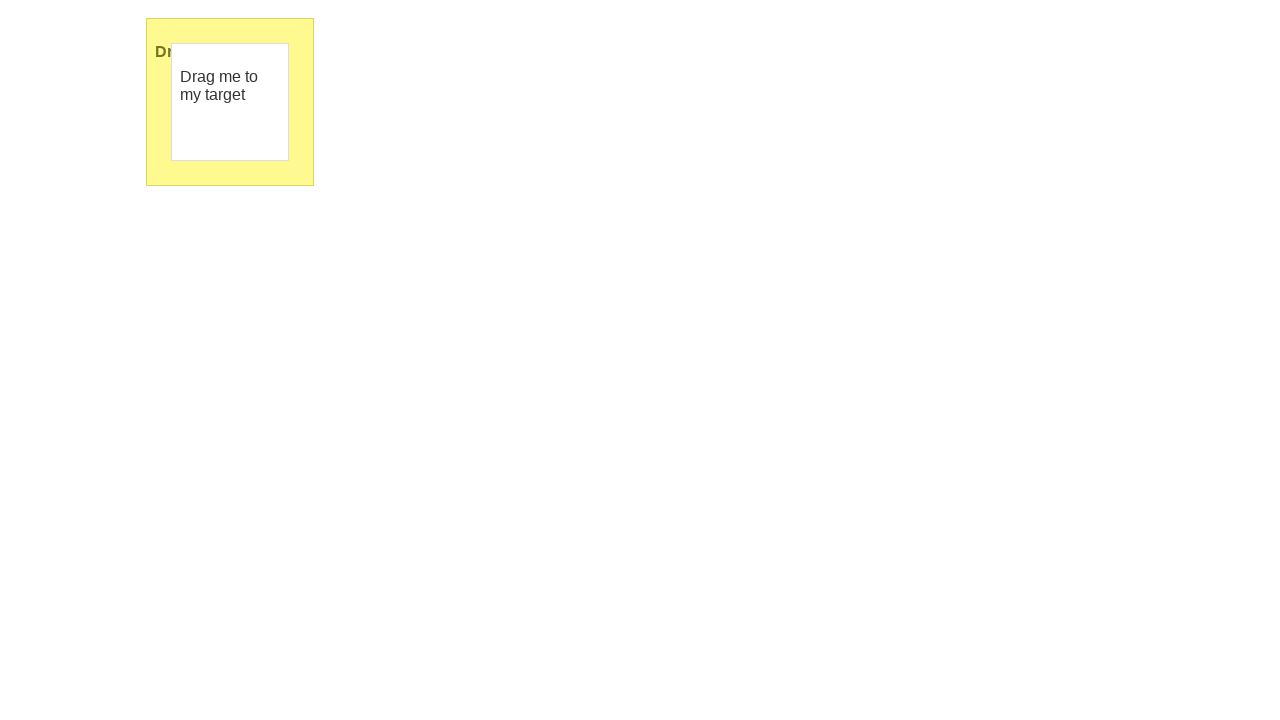

Drop completed - droppable element now highlighted with ui-state-highlight class
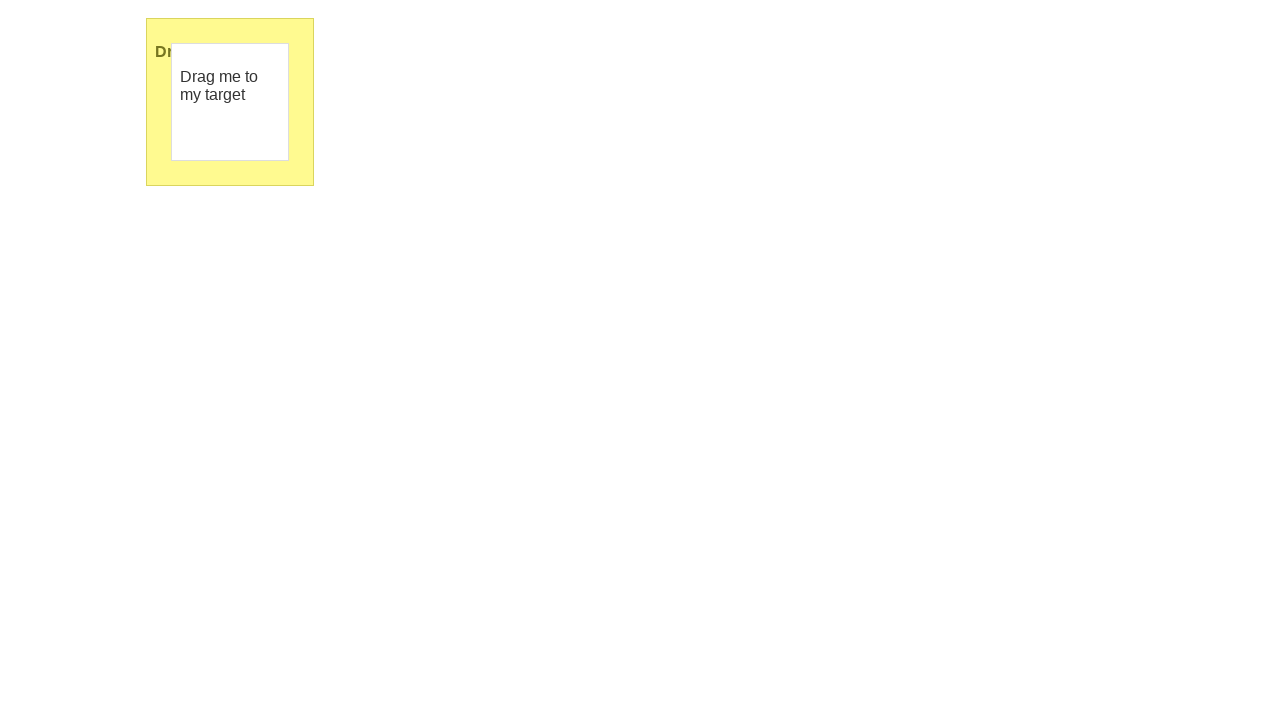

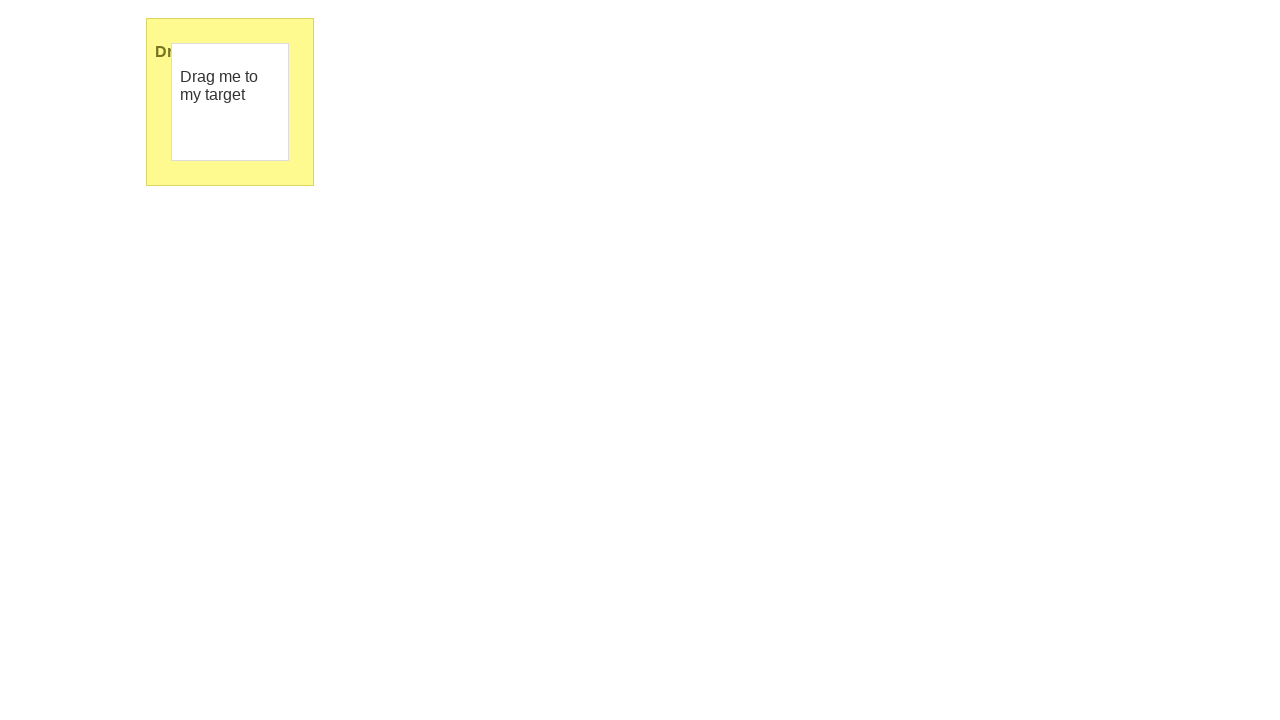